Tests HTML5 drag and drop by dragging an element to a droppable target area

Starting URL: http://jqueryui.com/resources/demos/droppable/default.html

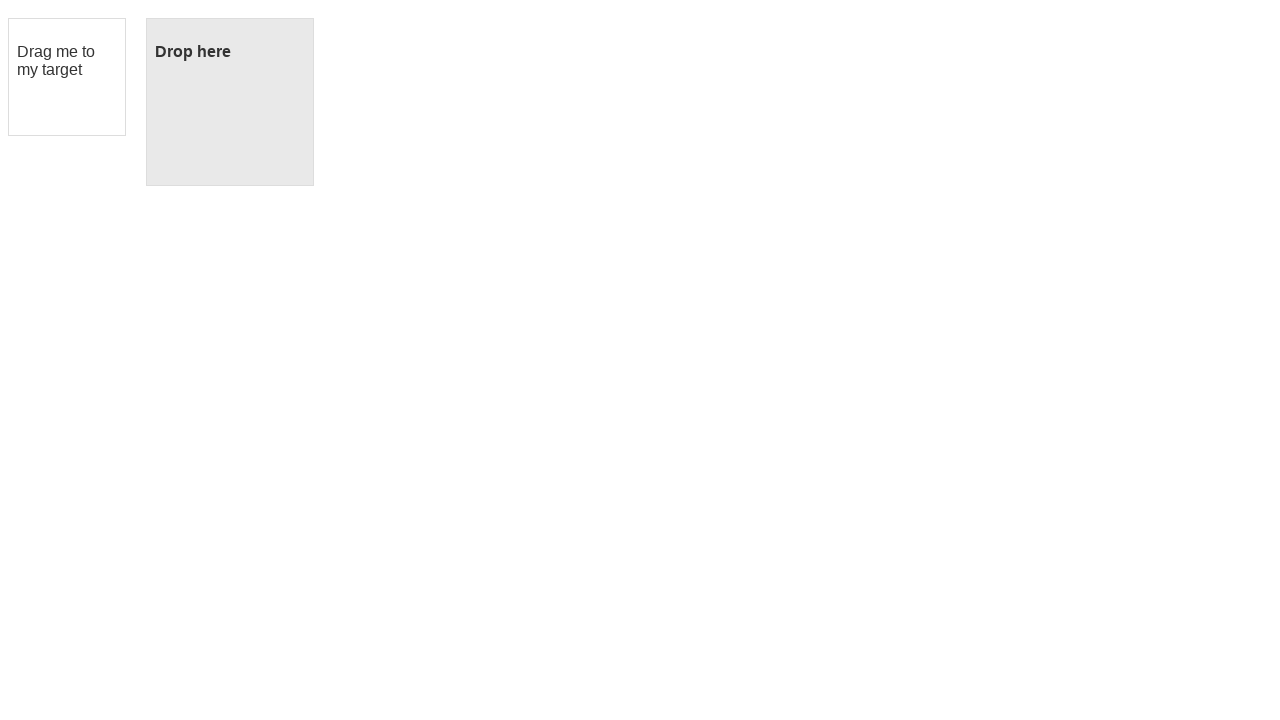

Draggable element loaded
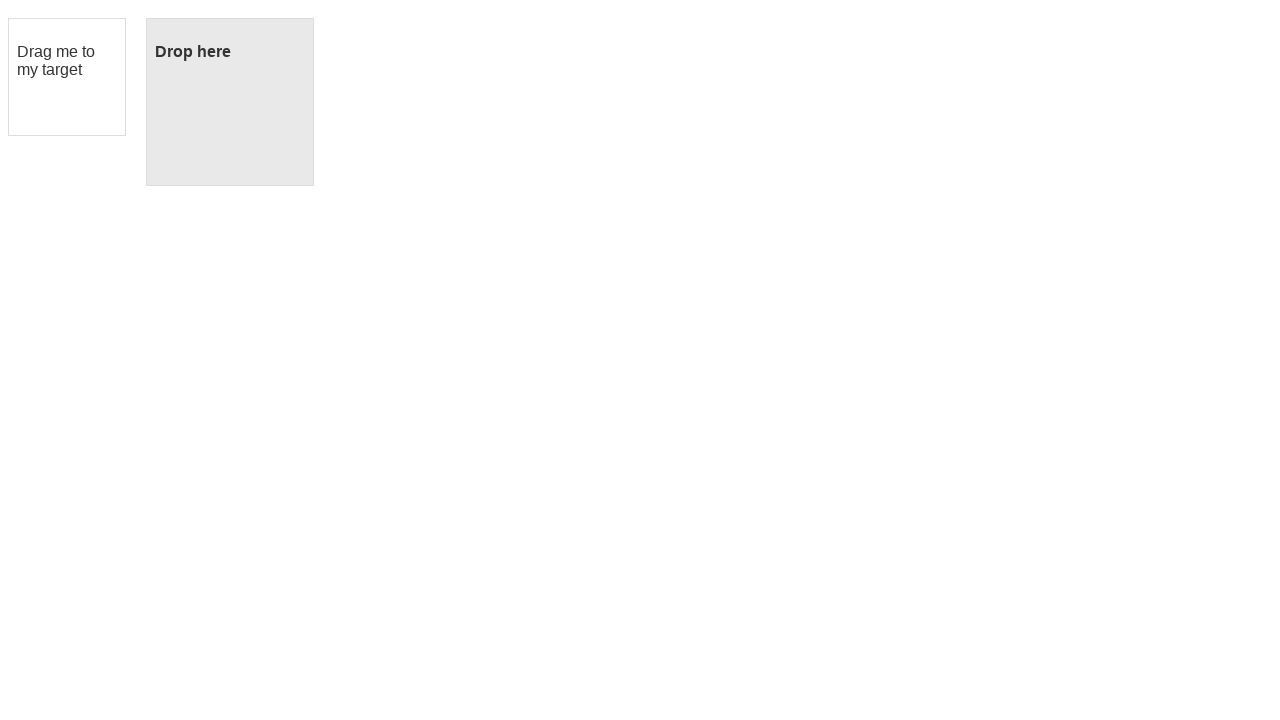

Droppable target element loaded
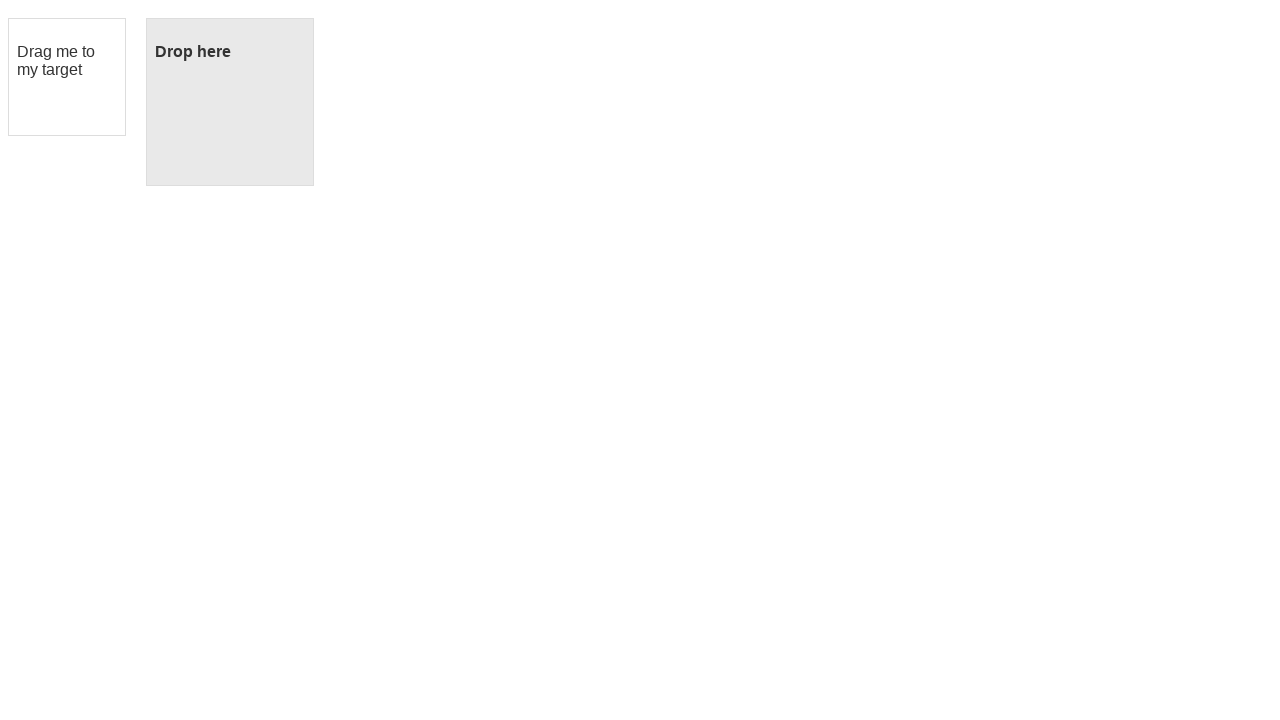

Dragged draggable element to droppable target at (230, 102)
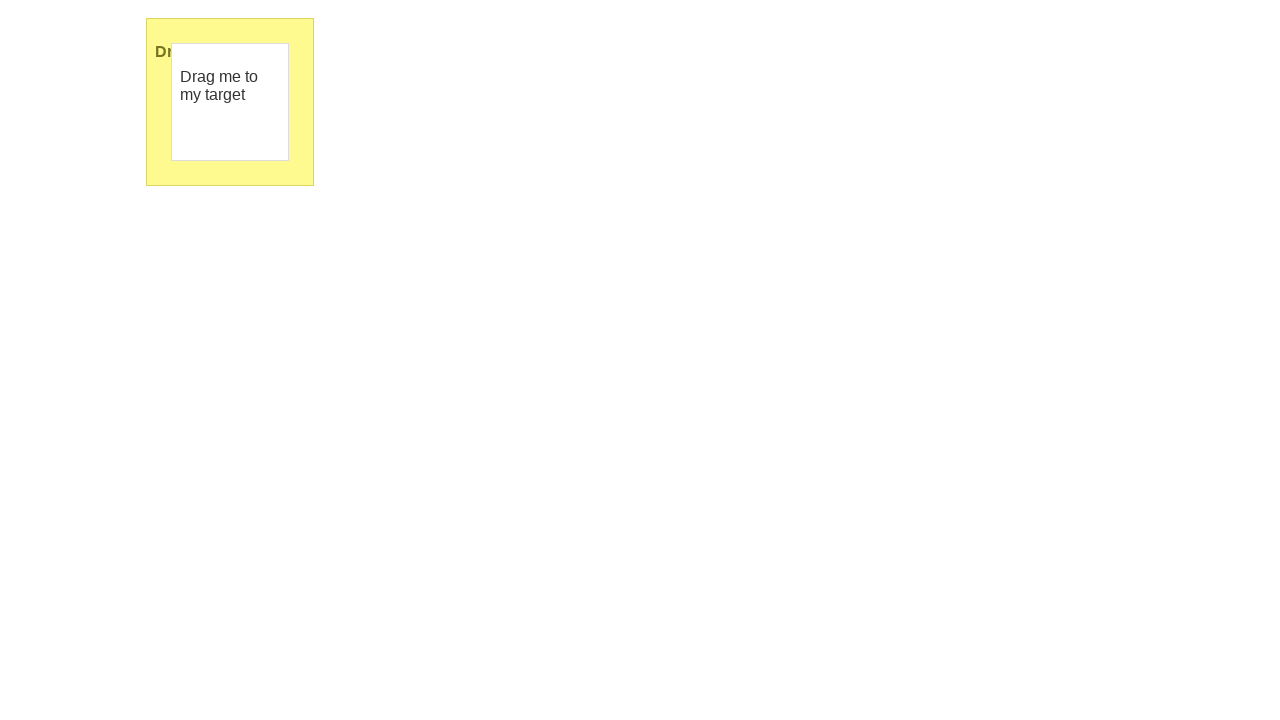

Verified droppable target now displays 'Dropped!' text
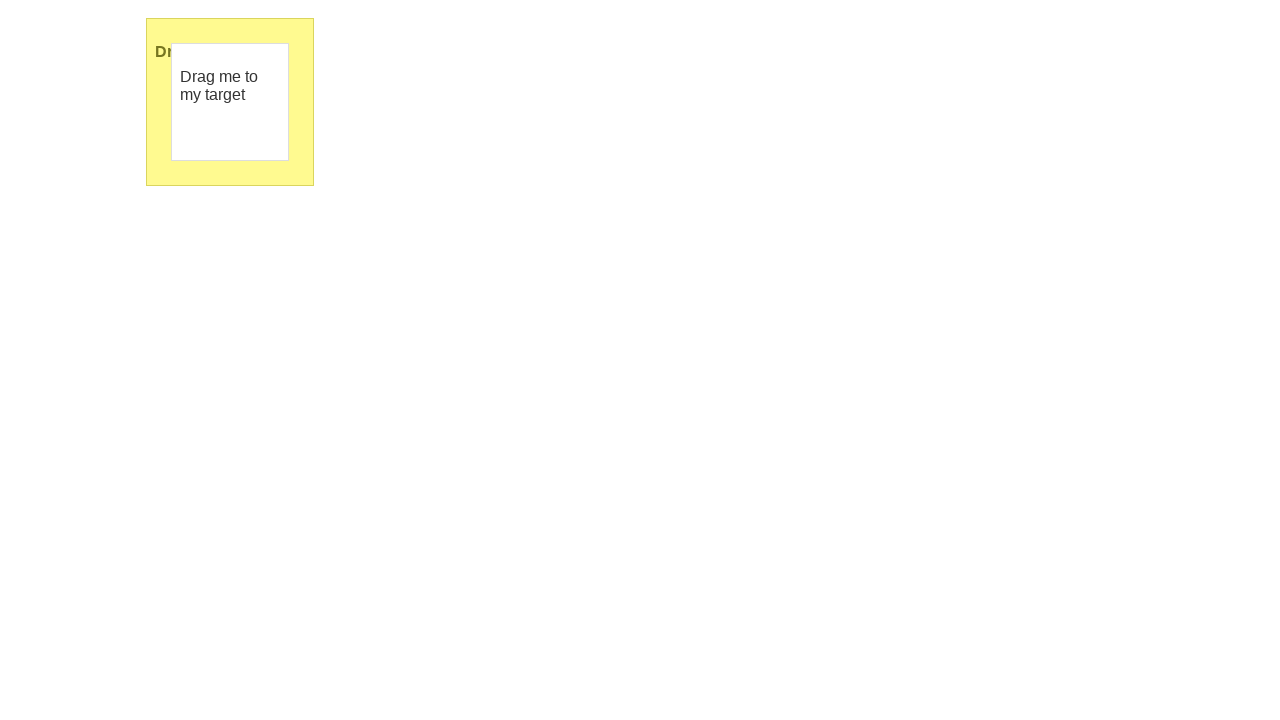

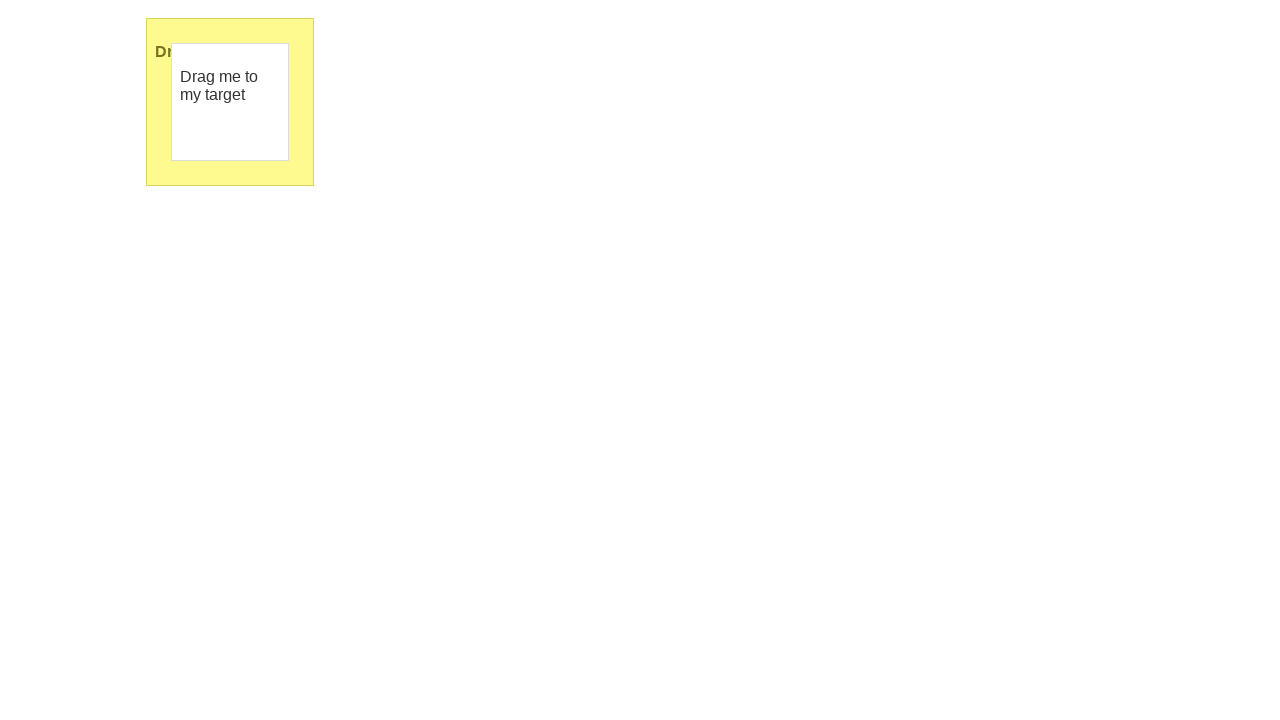